Tests that non-Latin characters in first name field trigger an error

Starting URL: https://sharelane.com/cgi-bin/register.py

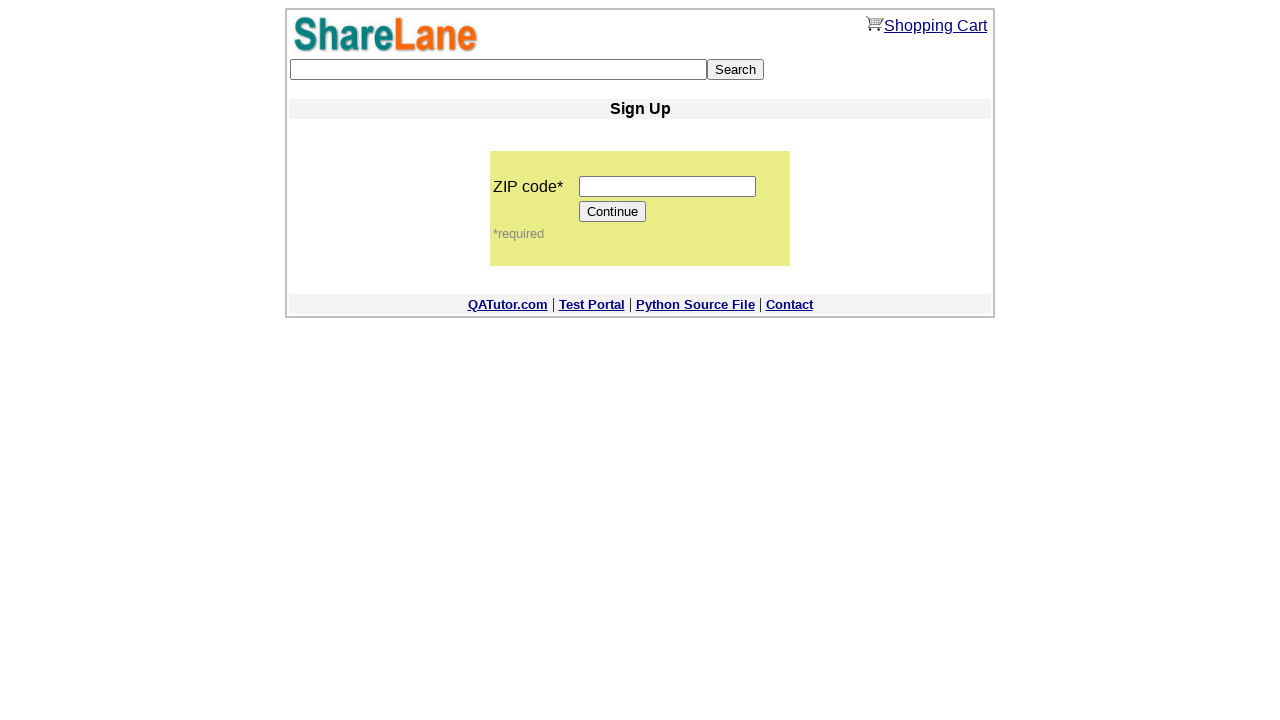

Entered valid zip code '12345' on input[name='zip_code']
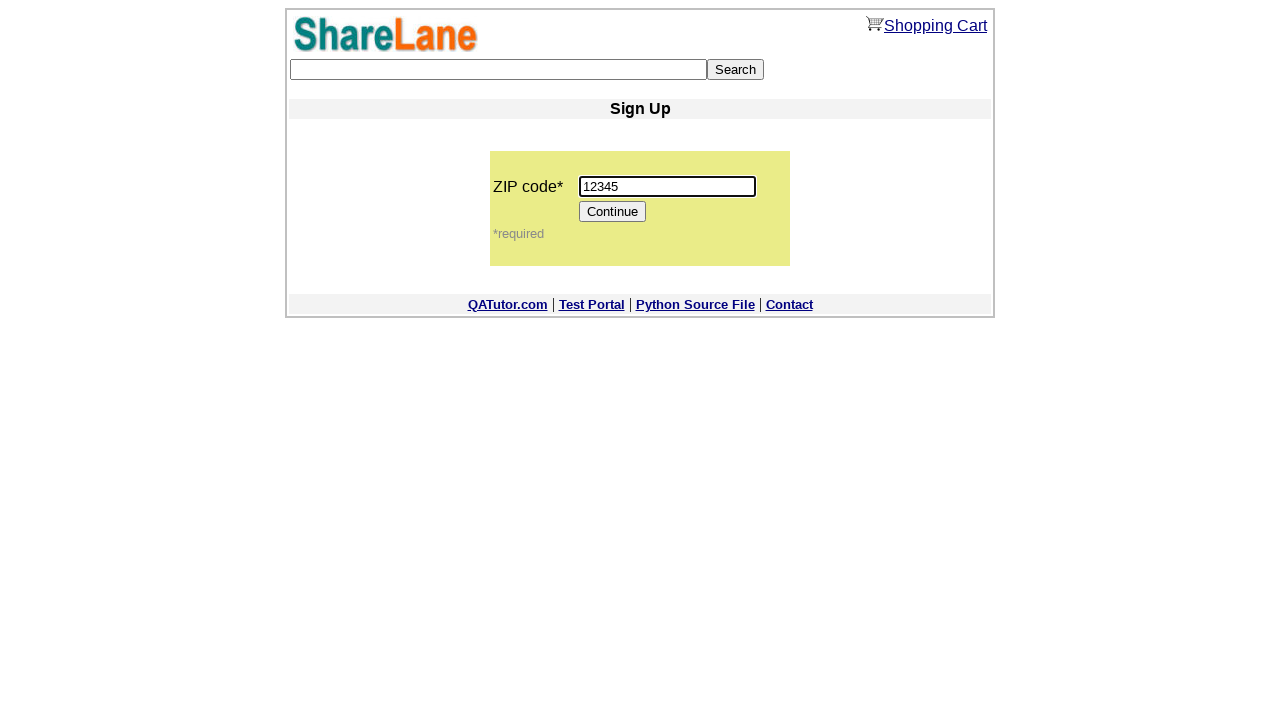

Clicked Continue button to proceed to registration form at (613, 212) on input[value='Continue']
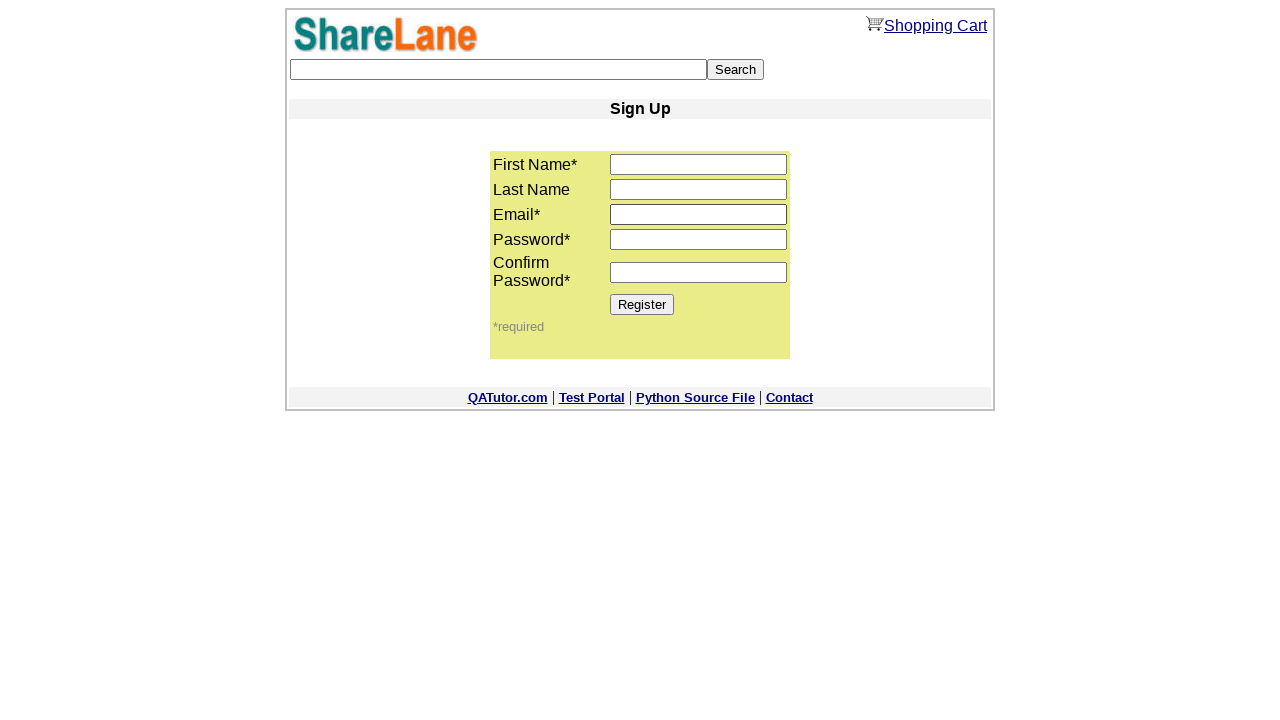

Entered non-Latin (Cyrillic) characters 'вика' in first name field on input[name='first_name']
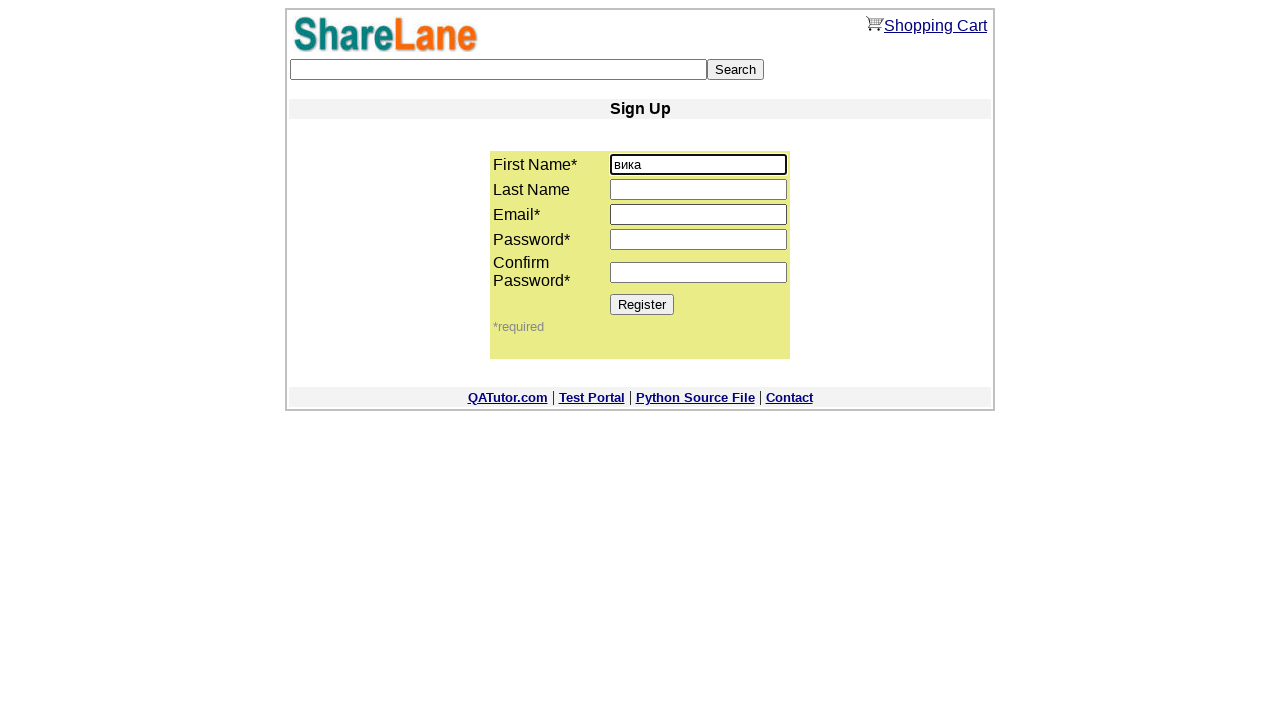

Entered email 'test@gmail.com' on input[name='email']
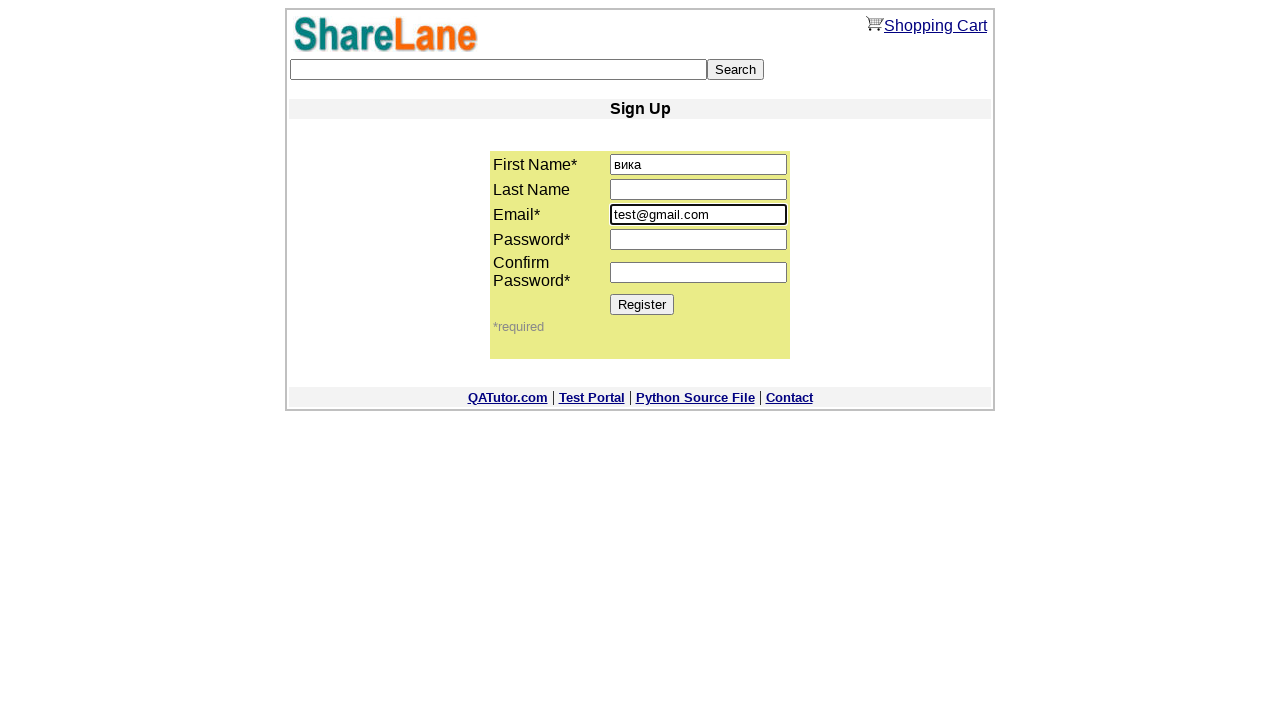

Entered password in password1 field on input[name='password1']
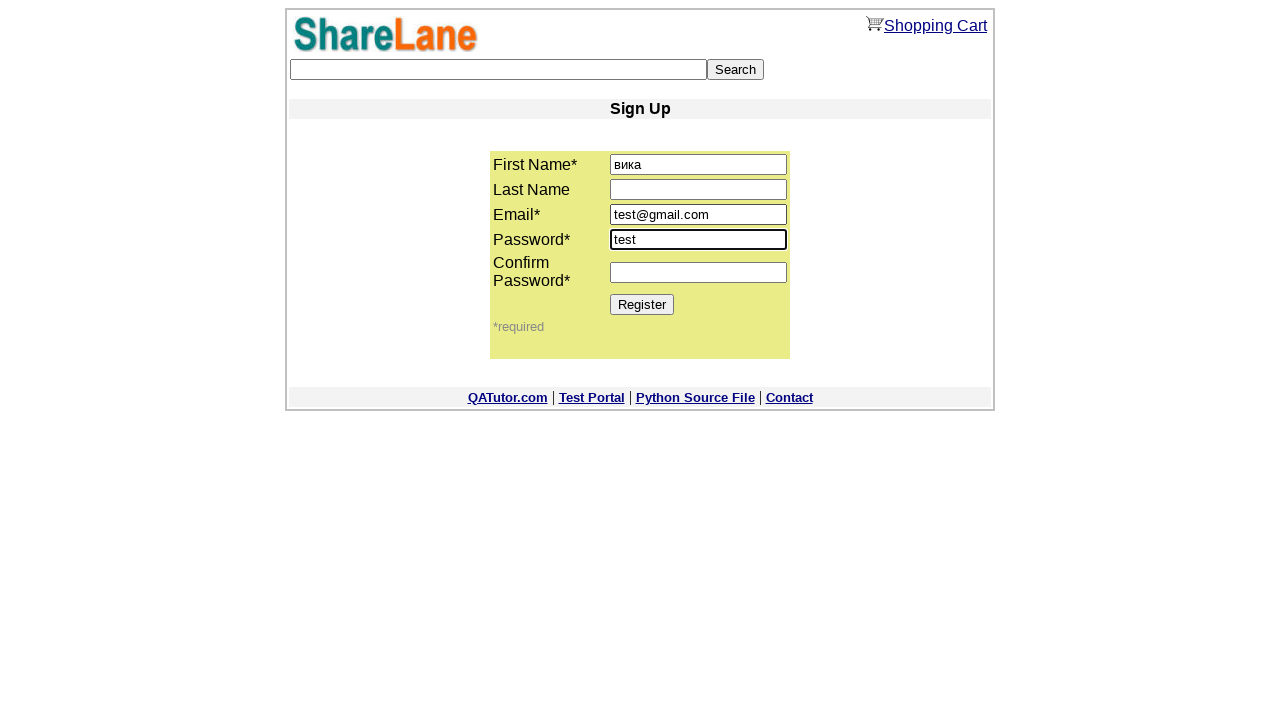

Entered password in password2 field on input[name='password2']
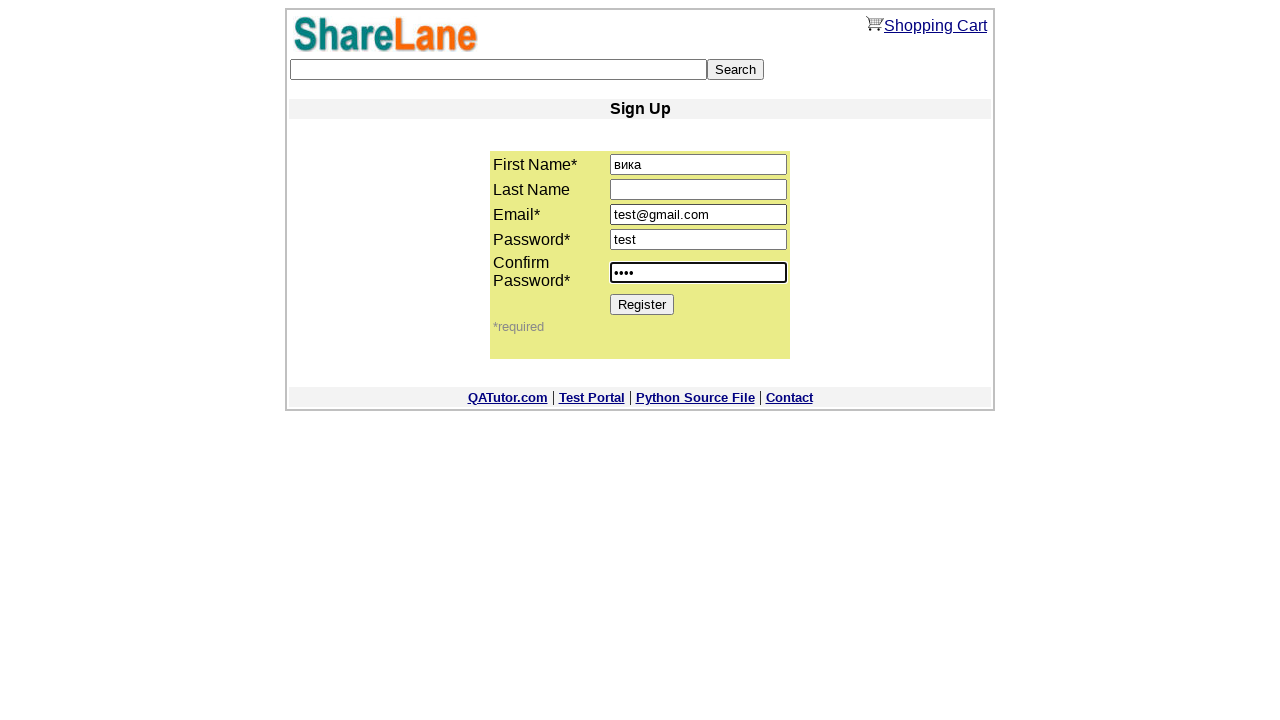

Clicked Register button to submit form with invalid first name at (642, 304) on input[value='Register']
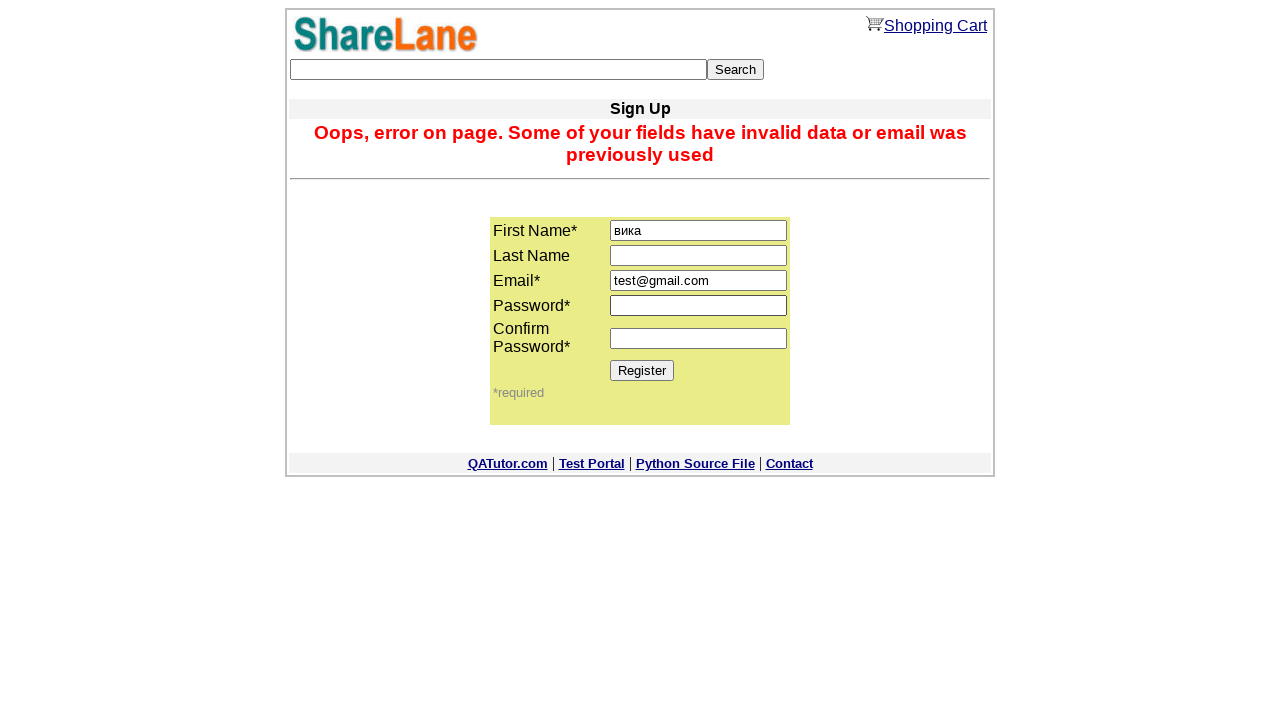

Error message appeared, confirming non-Latin characters in first name are rejected
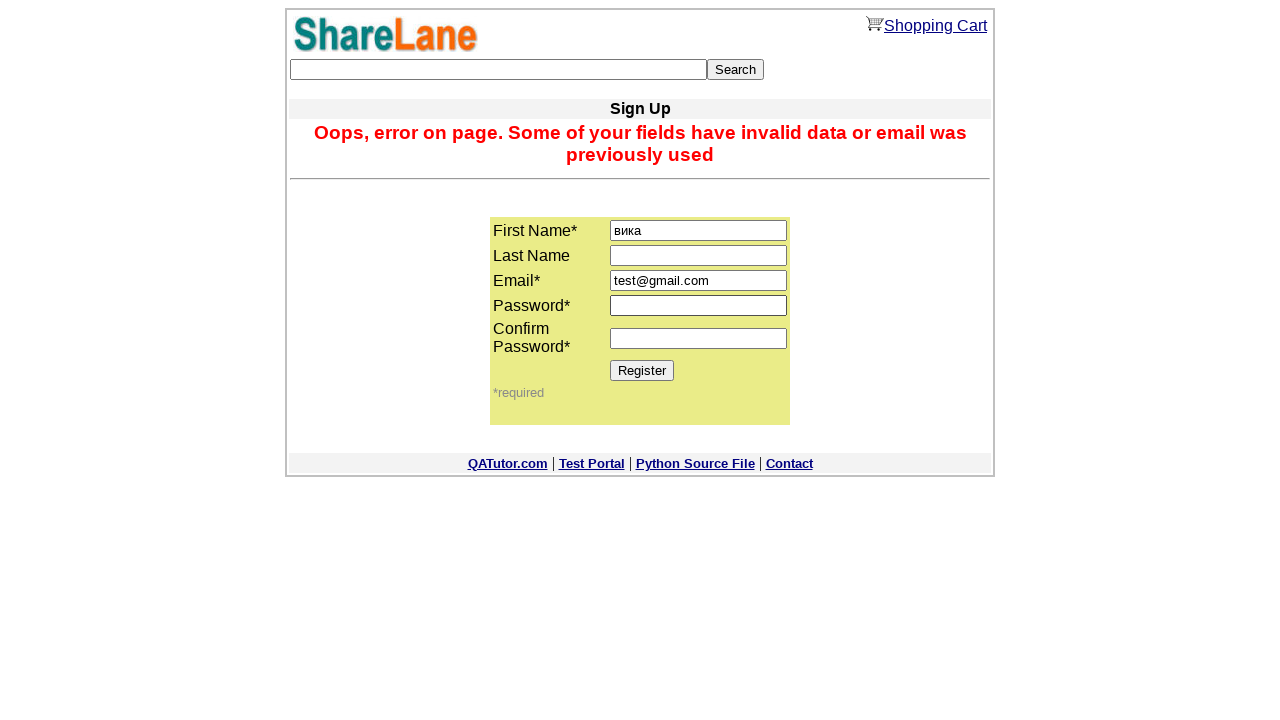

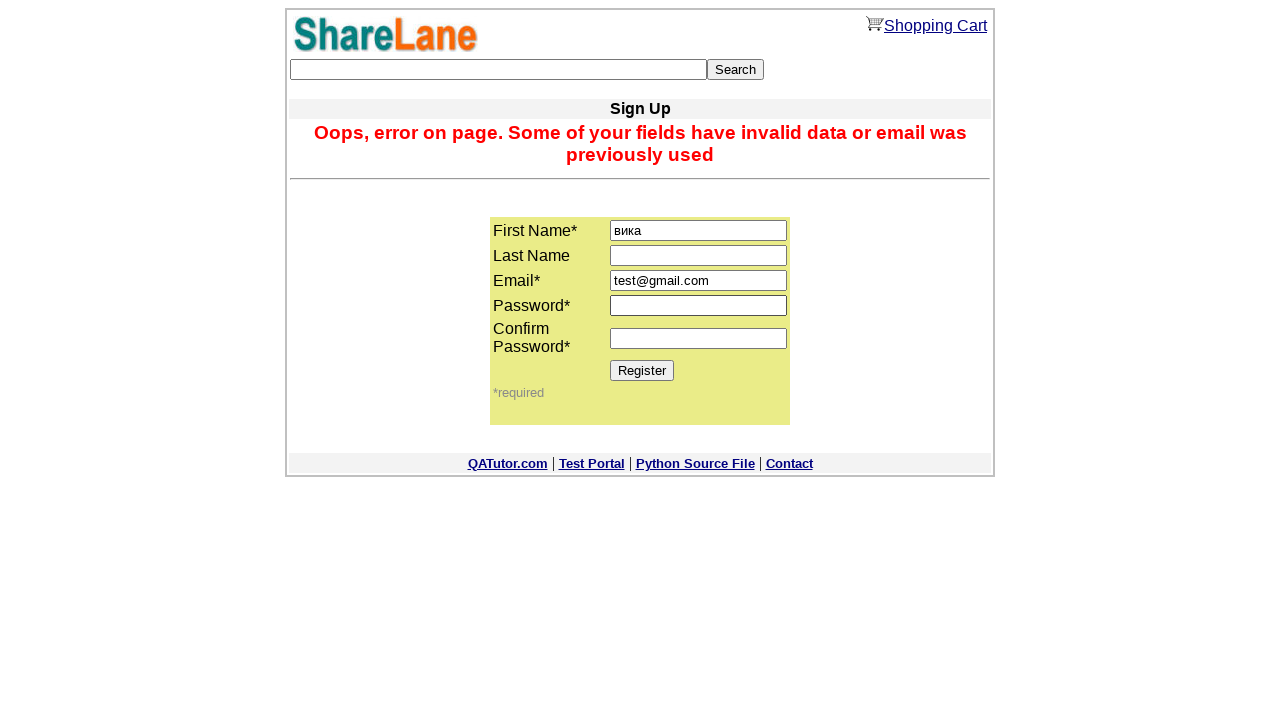